Tests the advanced US stocks search functionality on Status Invest by clicking the search button and verifying search results load

Starting URL: https://statusinvest.com.br/acoes/eua/busca-avancada

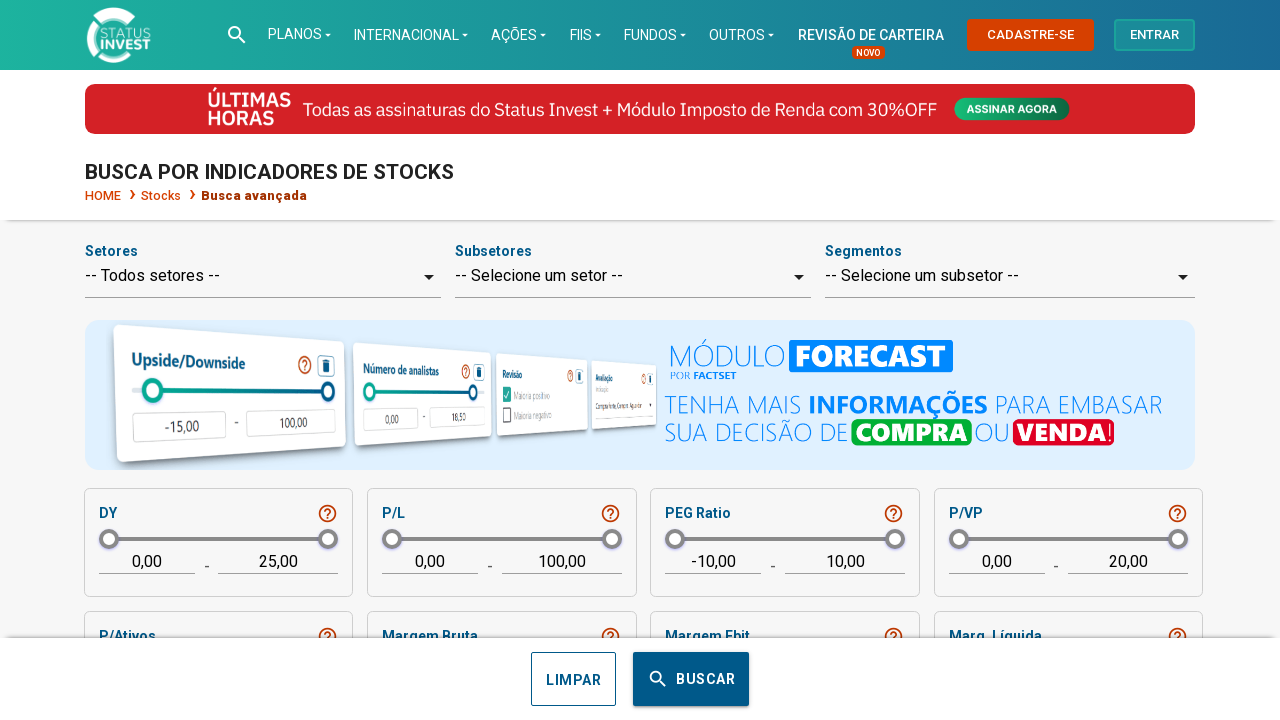

Clicked the search button to execute advanced US stocks search at (691, 679) on xpath=//div/button[contains(@class,'find')]
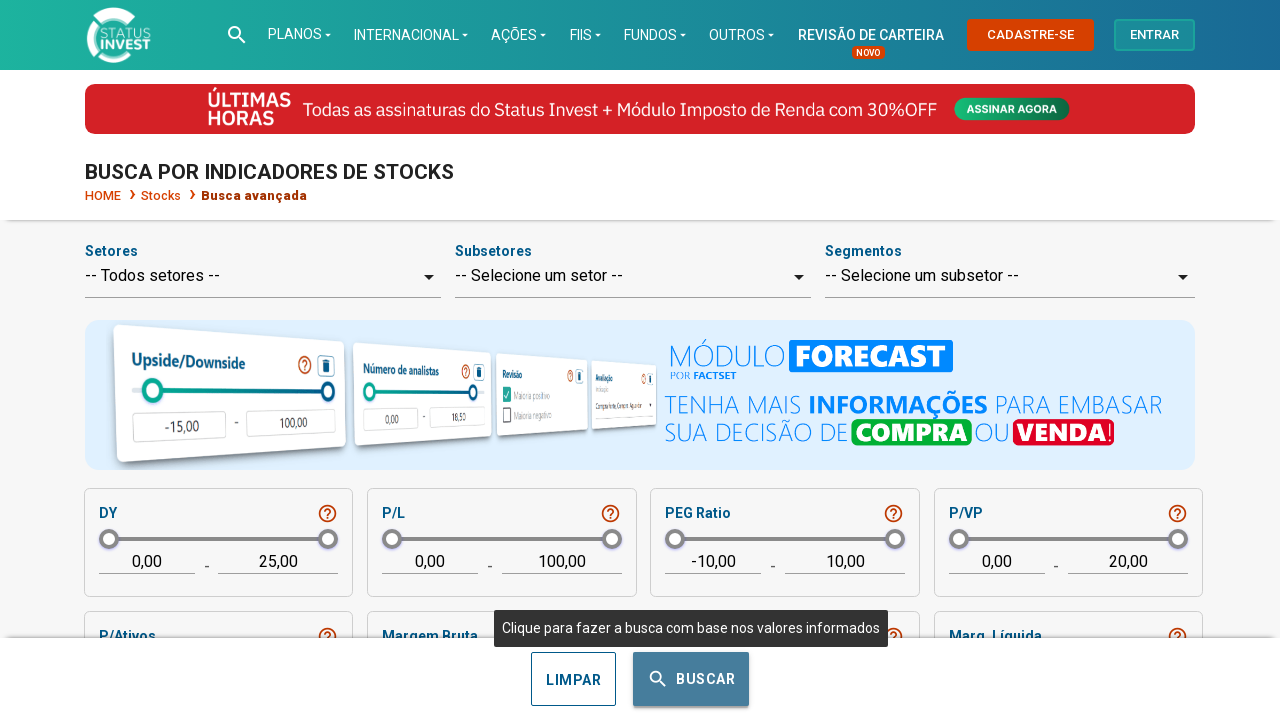

Search results loaded successfully
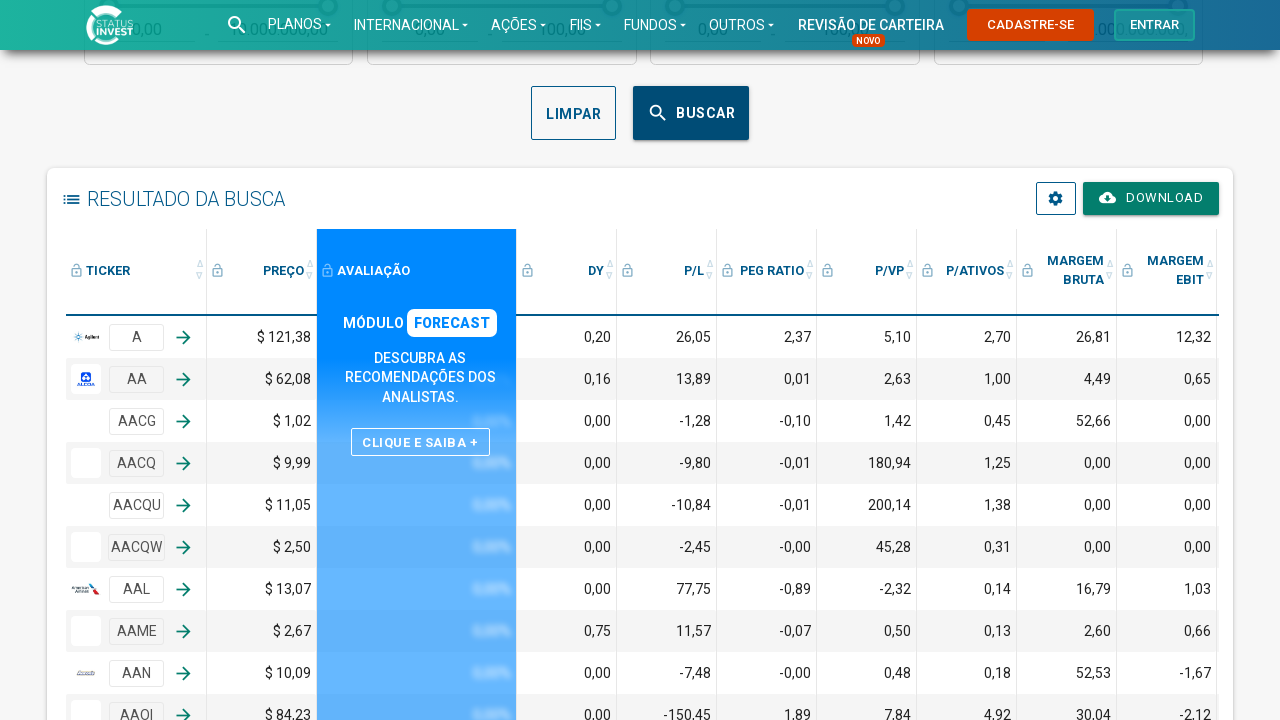

Closed advertisement popup at (876, 85) on .btn-close >> nth=0
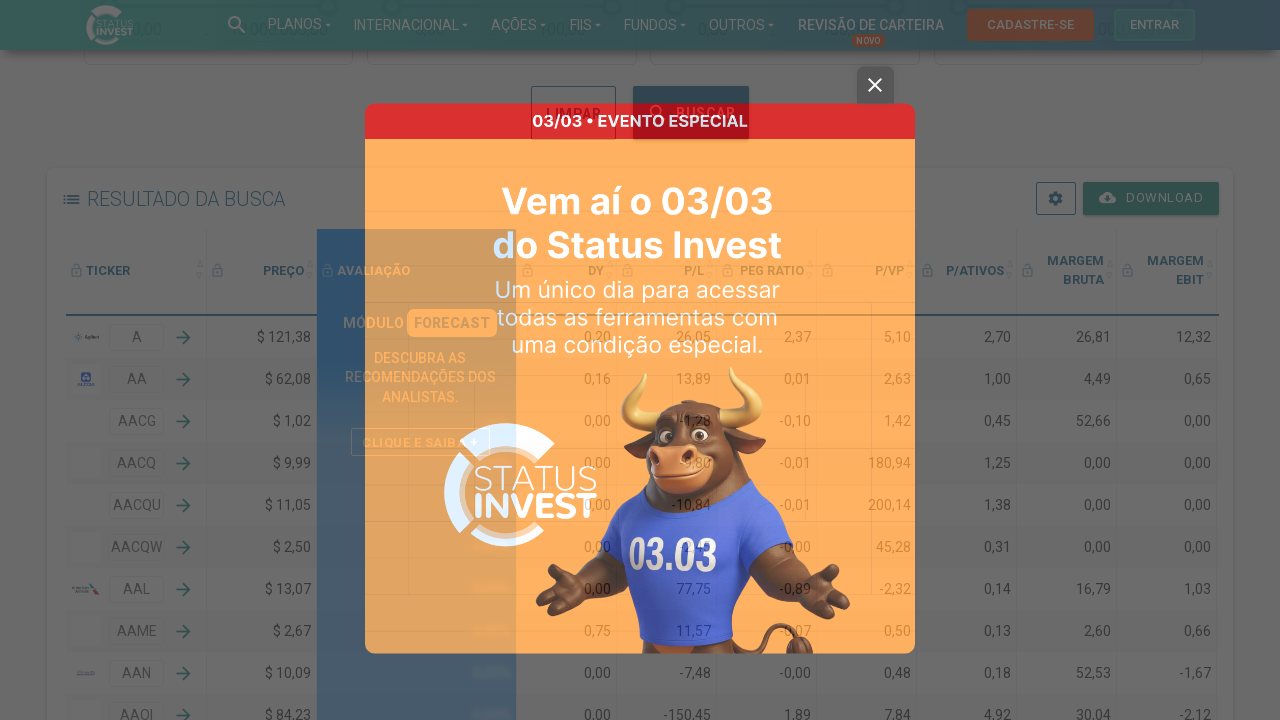

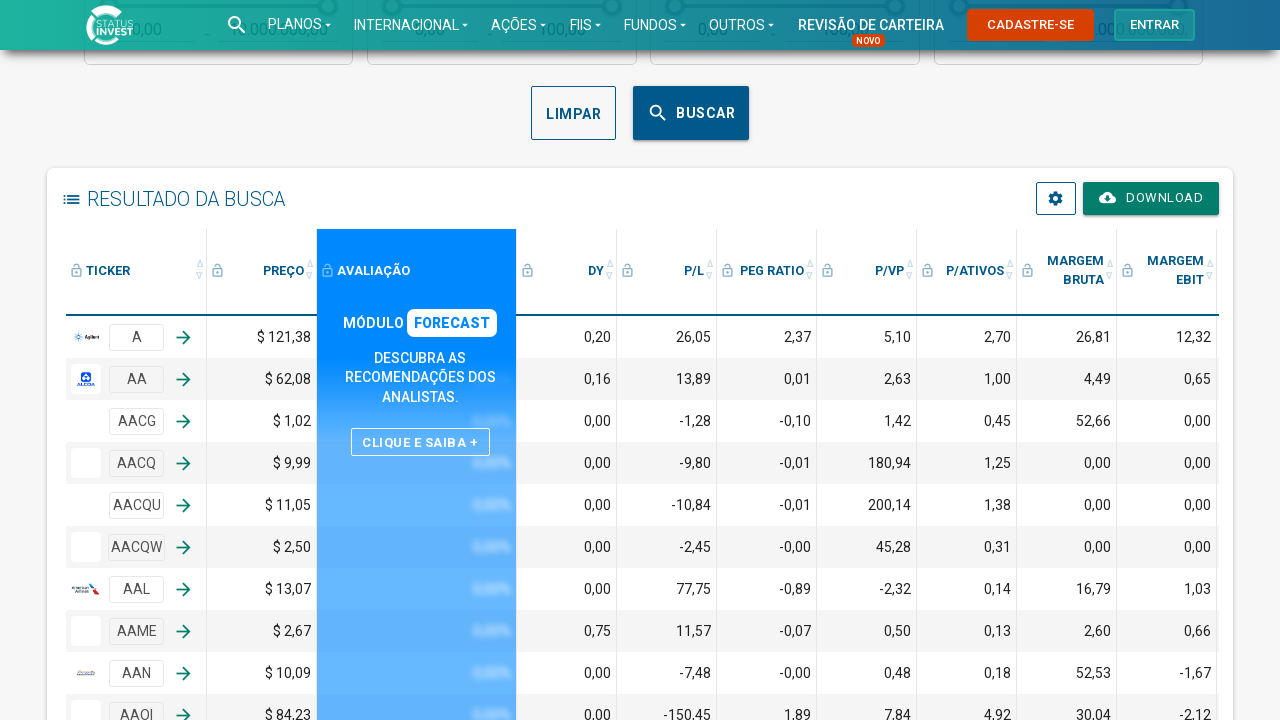